Tests a practice form submission by filling out name, email, password, date of birth fields, selecting a checkbox, choosing a gender from dropdown, selecting a radio button, and submitting the form to verify success message.

Starting URL: https://rahulshettyacademy.com/angularpractice/

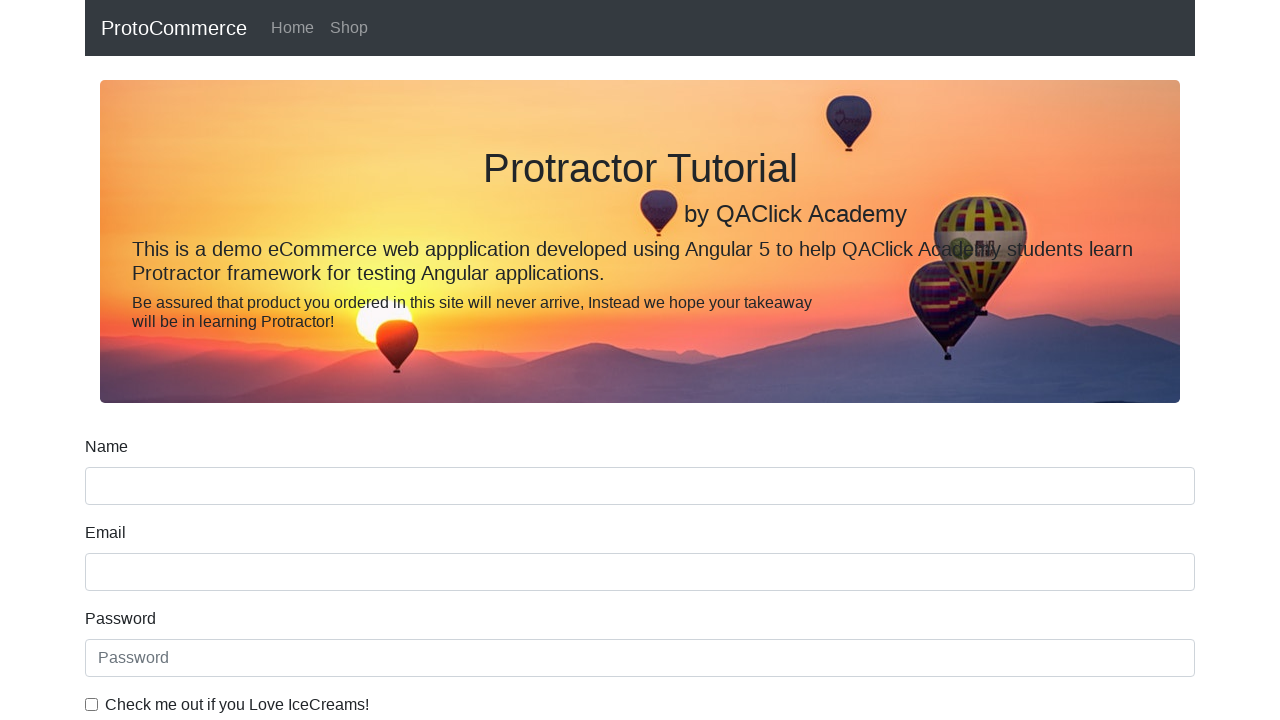

Filled name field with 'Ahmad' on input.ng-invalid
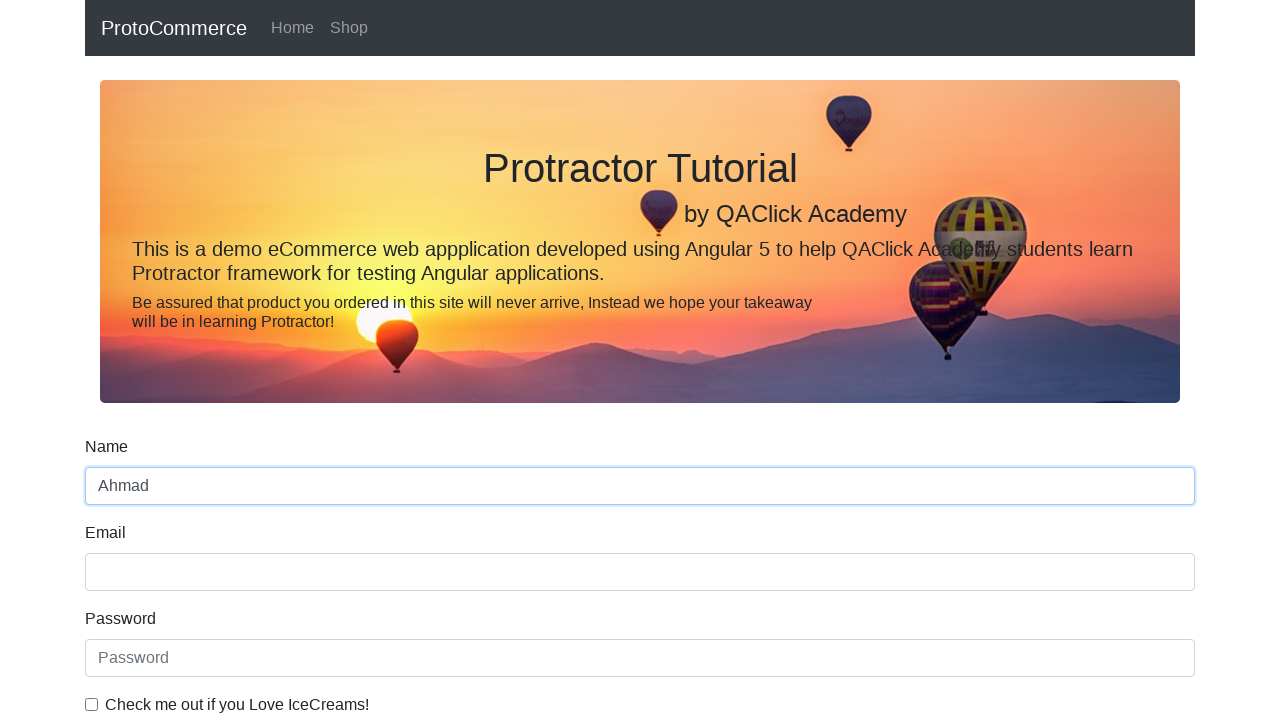

Filled email field with 'aelaina100@gmail.com' on [name='email']
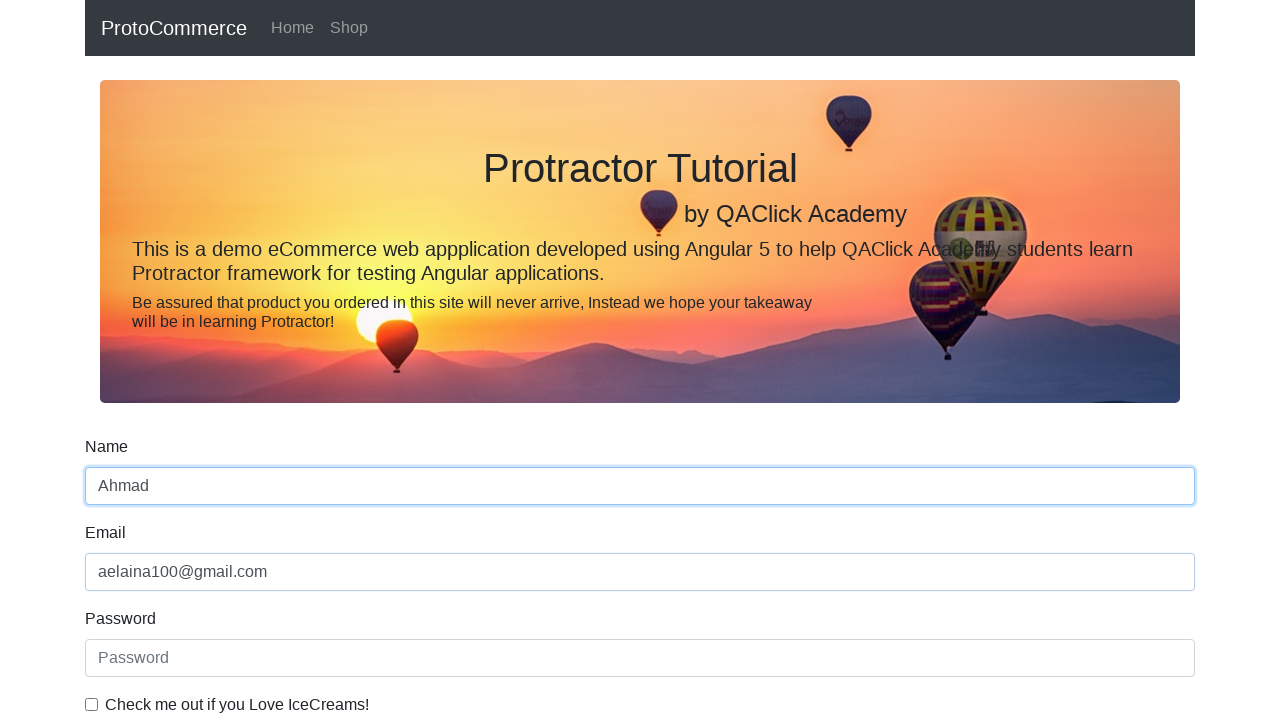

Filled password field with 'random password' on [type='password']
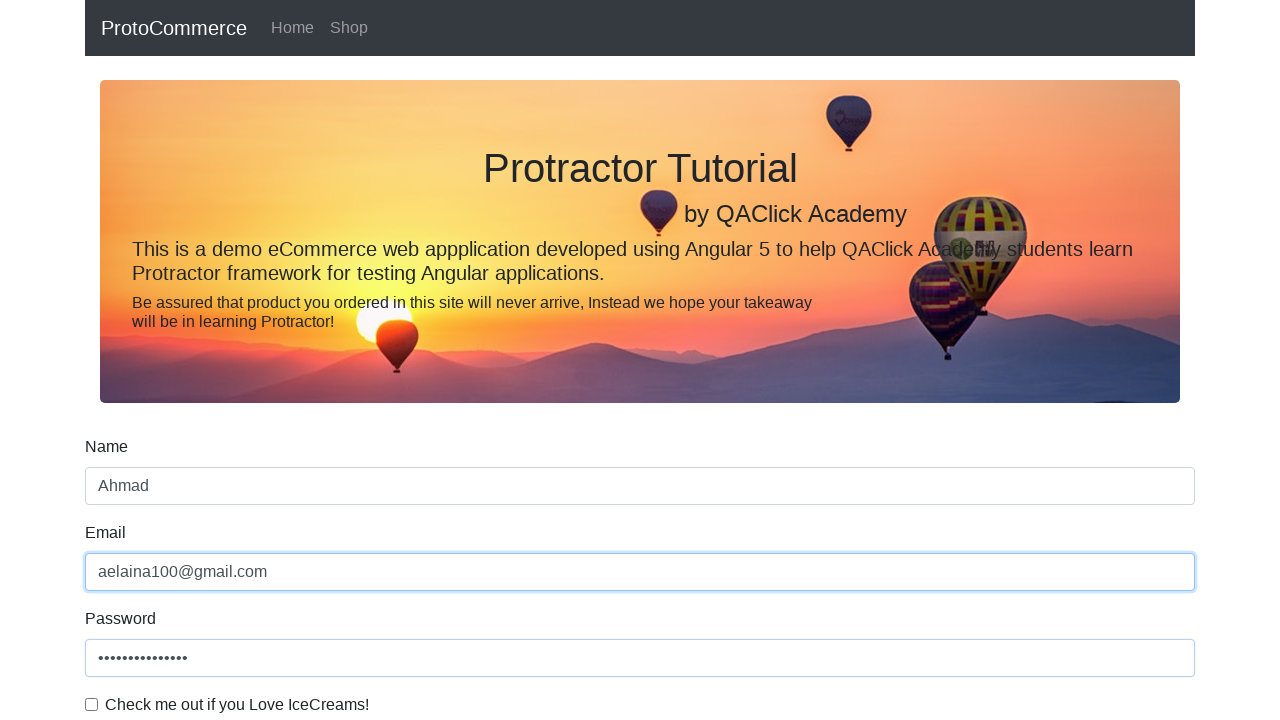

Clicked the checkbox to enable agreement at (92, 704) on #exampleCheck1
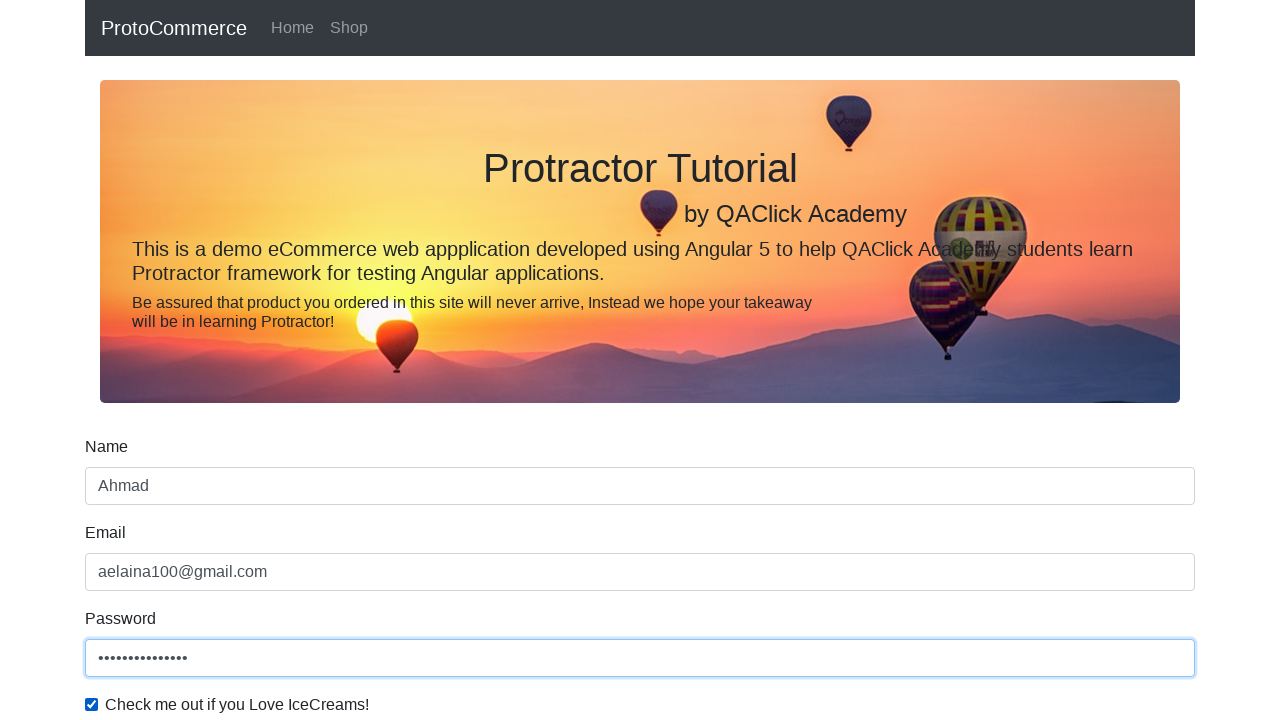

Selected 'Female' from gender dropdown on #exampleFormControlSelect1
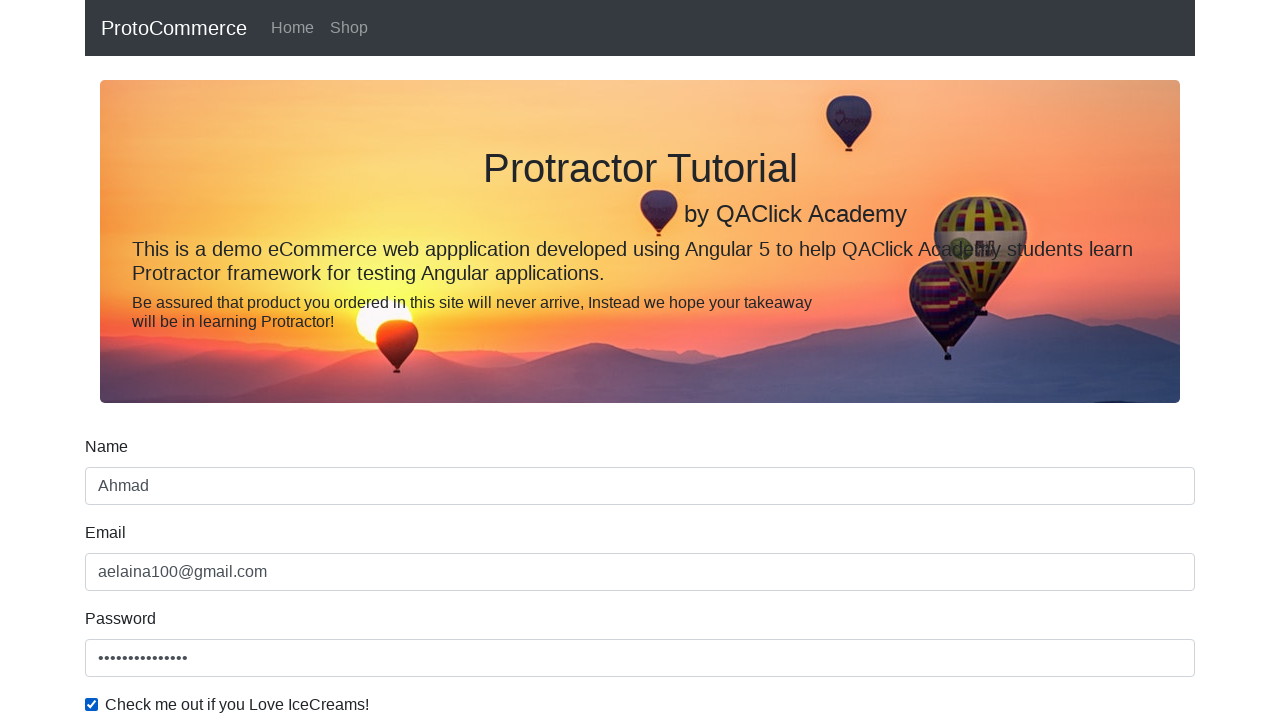

Selected 'Student' radio button at (238, 360) on #inlineRadio1
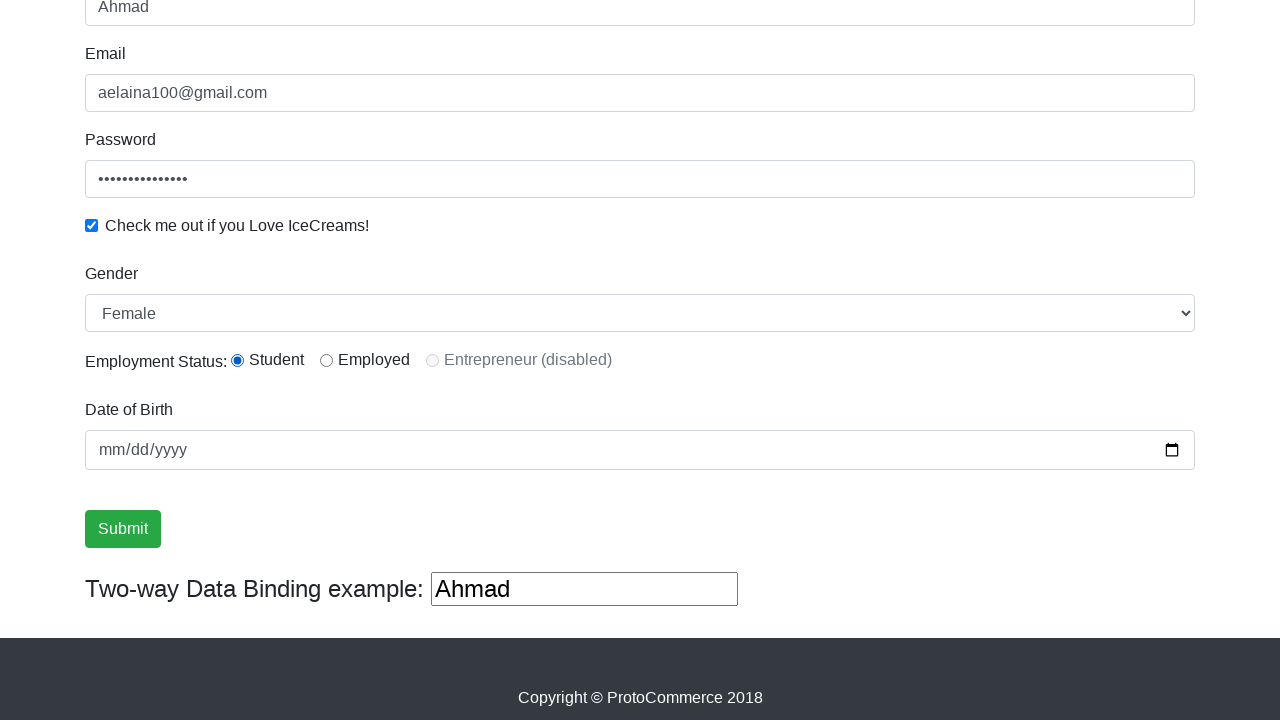

Filled date of birth field with '1985-05-01' on [name='bday']
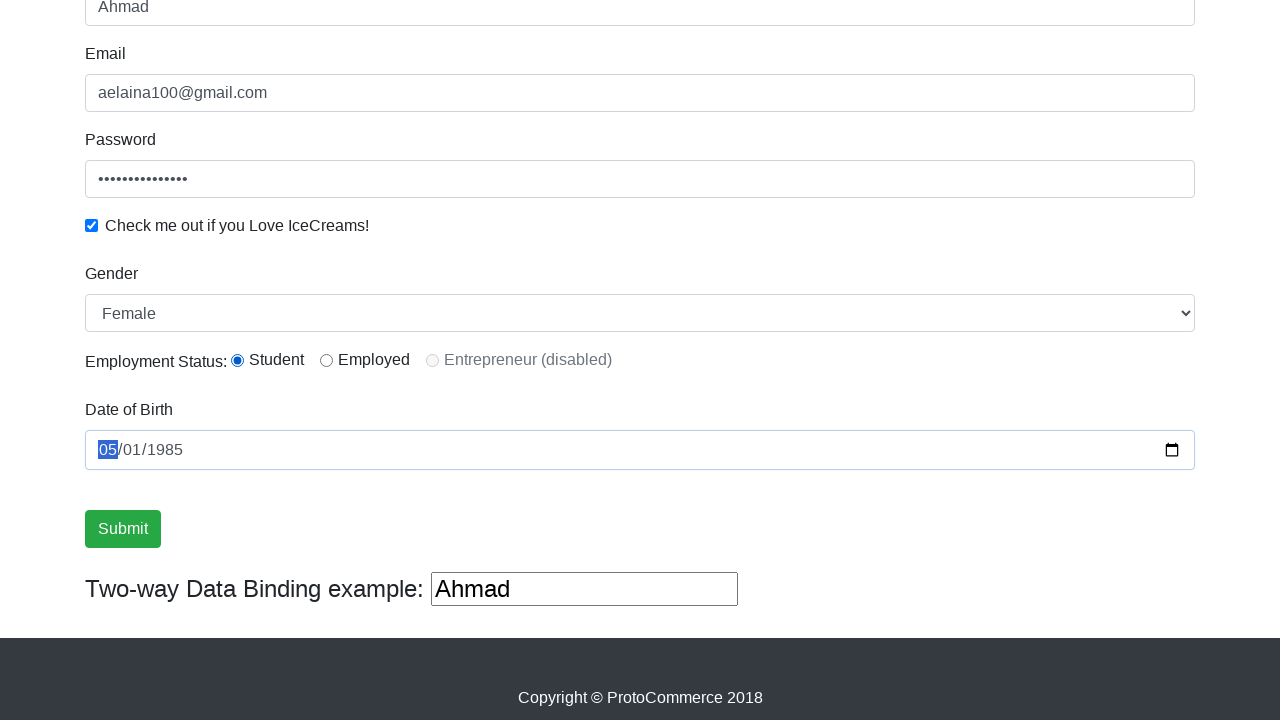

Clicked the submit button to submit the form at (123, 529) on [type='submit']
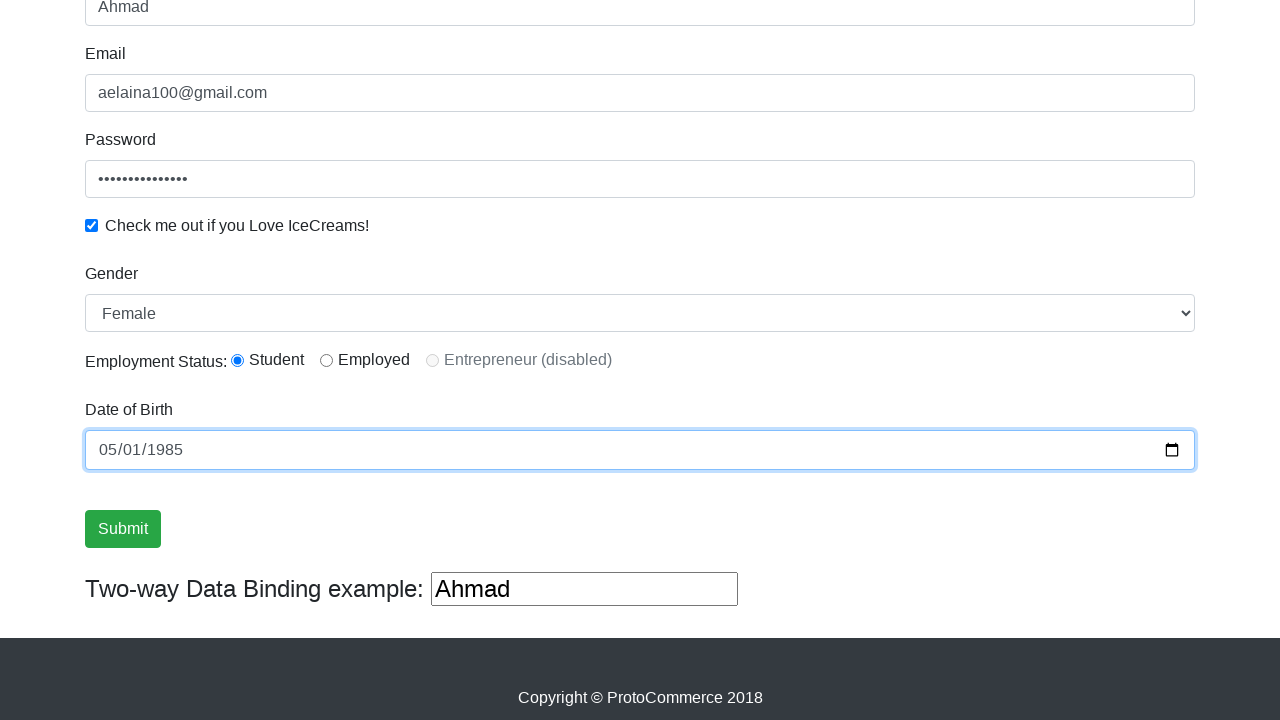

Success message appeared on the page
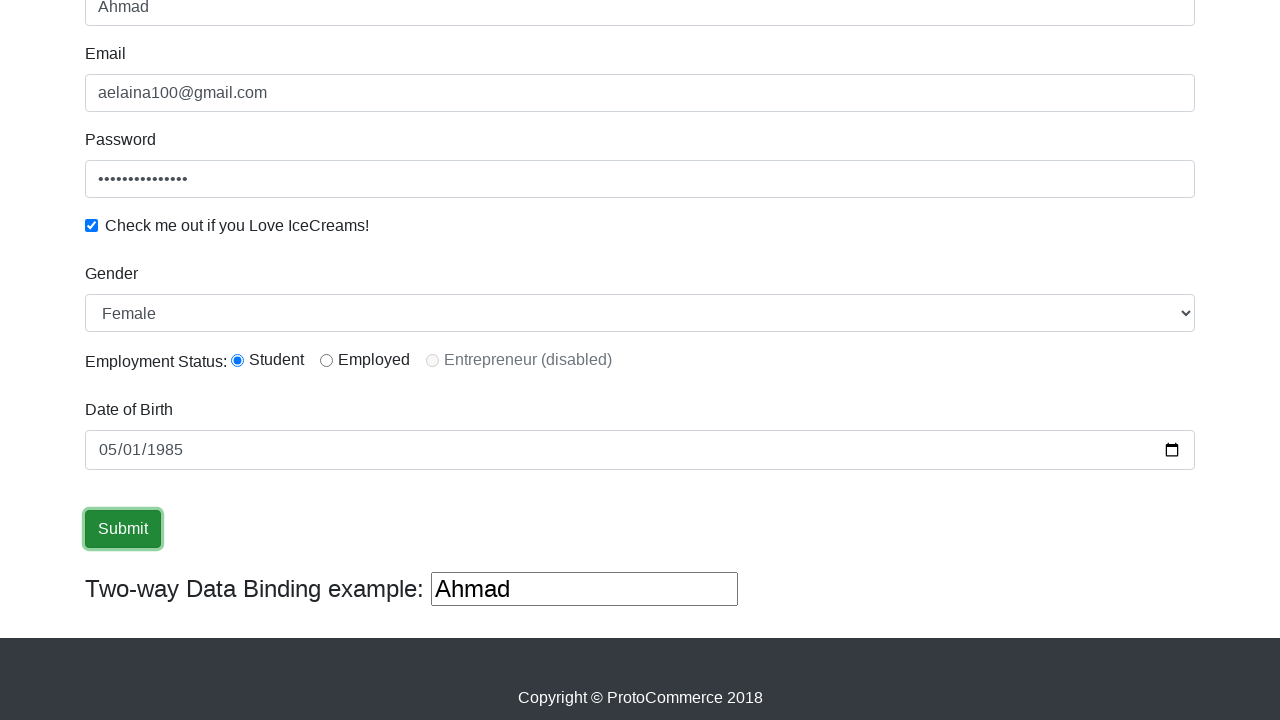

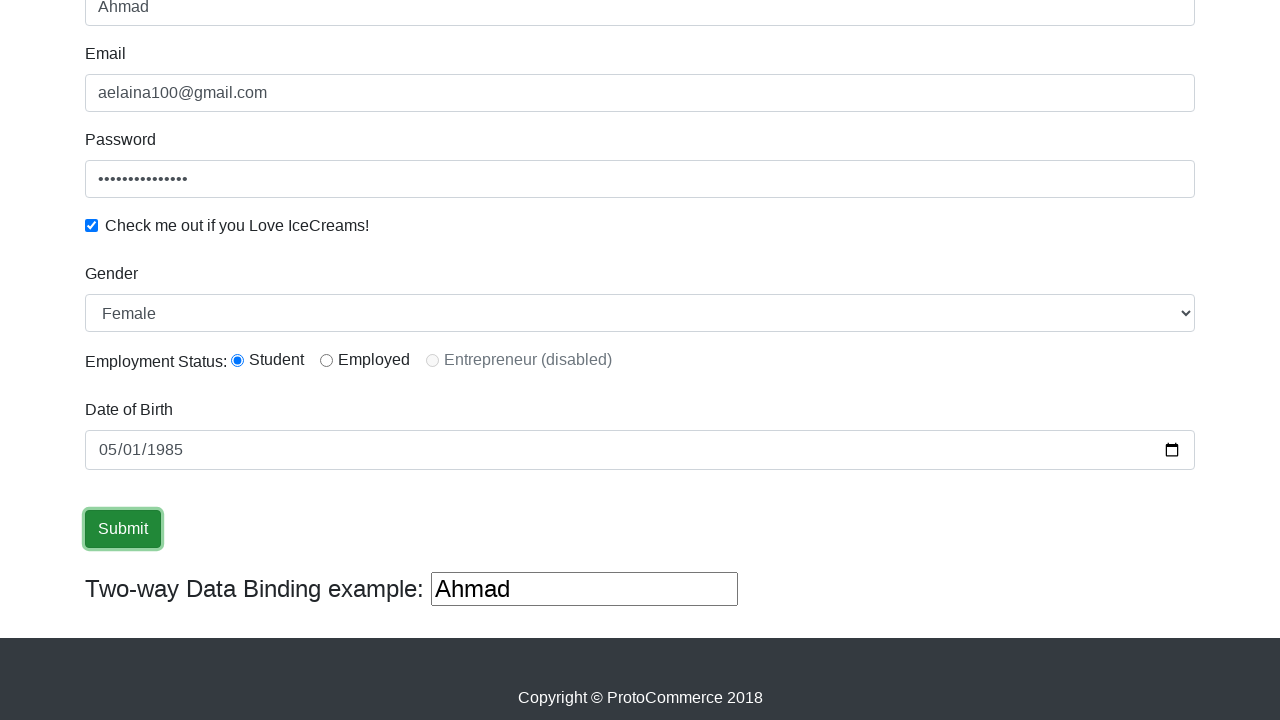